Tests dropdown functionality by selecting options using index, value, and visible text methods, then verifies the dropdown contains exactly 3 options

Starting URL: https://the-internet.herokuapp.com/dropdown

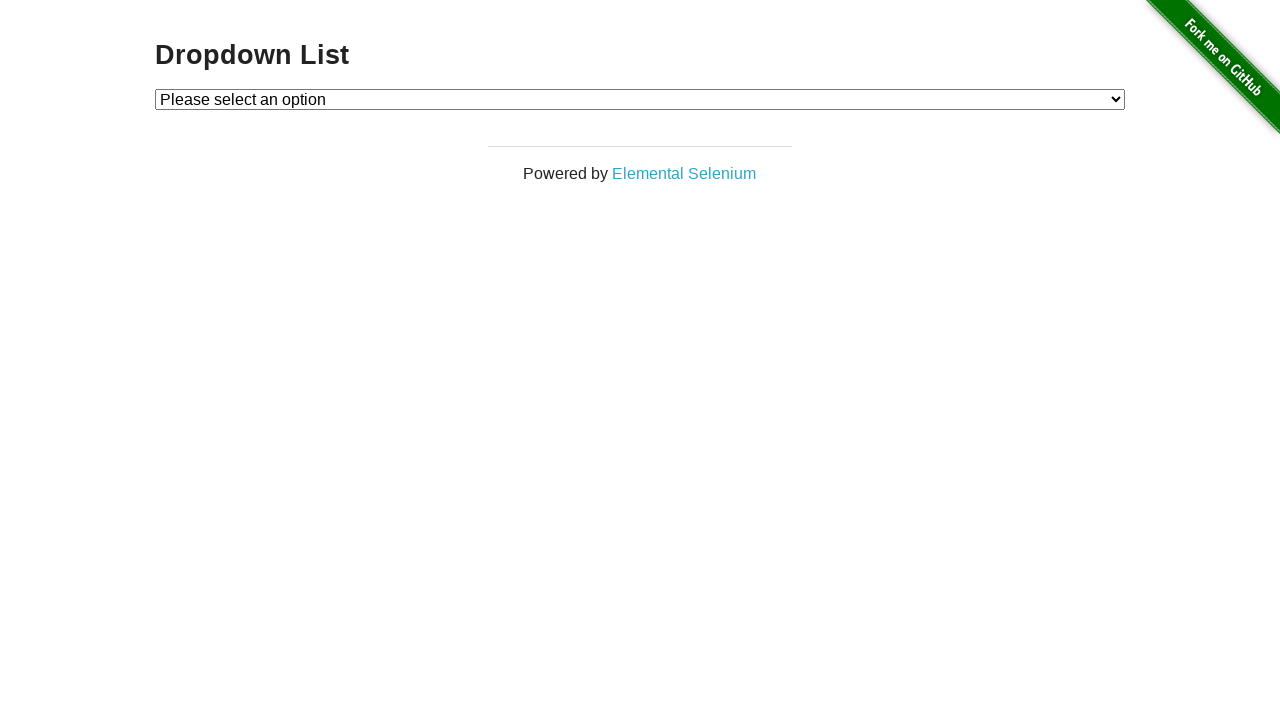

Navigated to dropdown test page
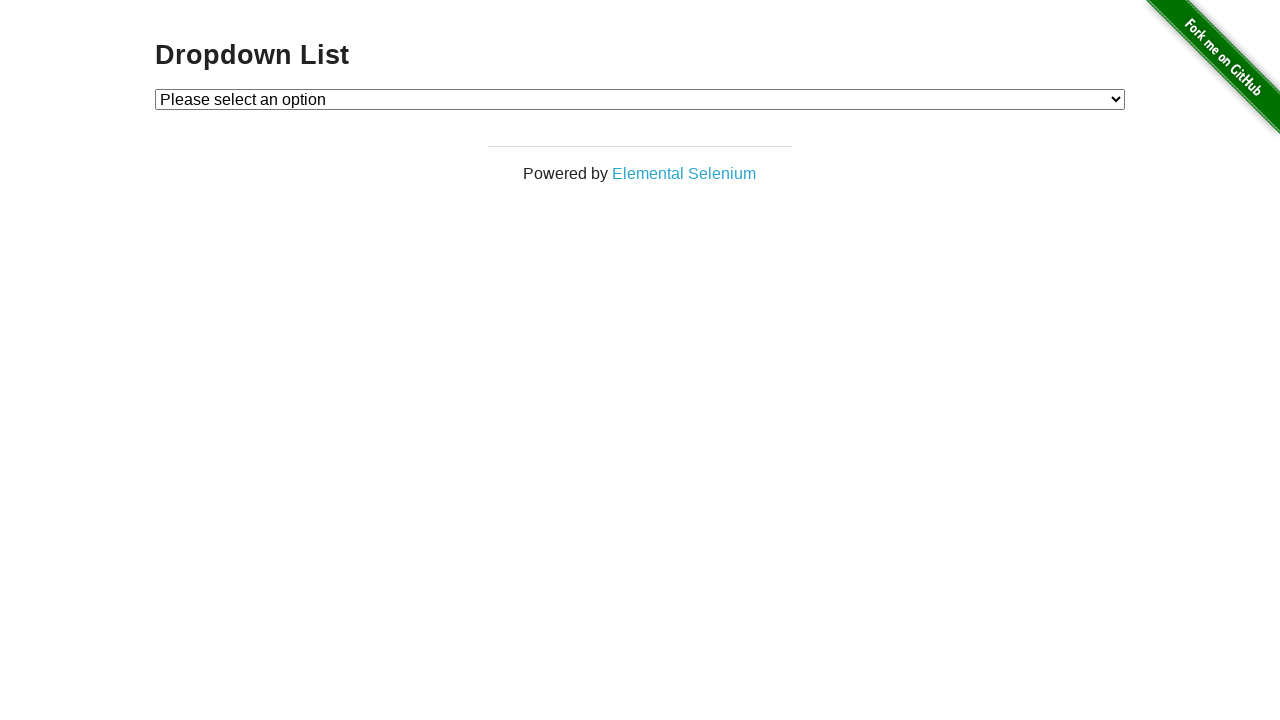

Selected Option 1 using index method on select#dropdown
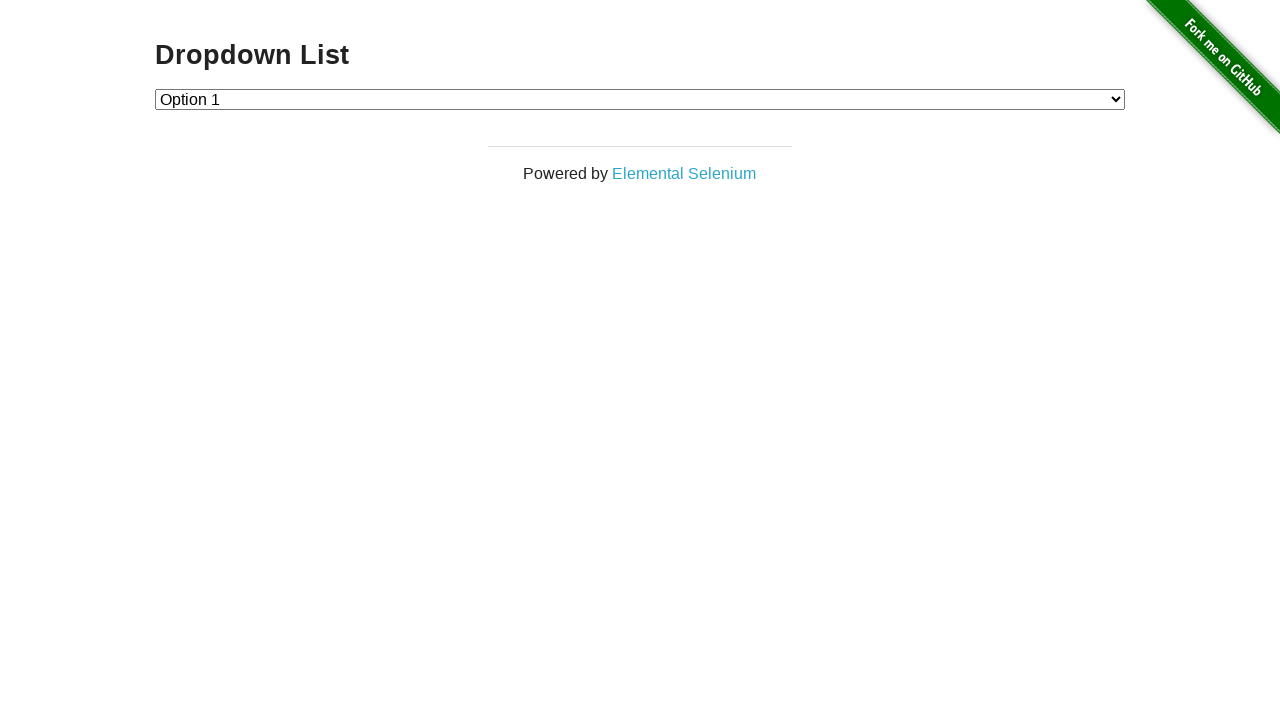

Verified Option 1 is selected by value
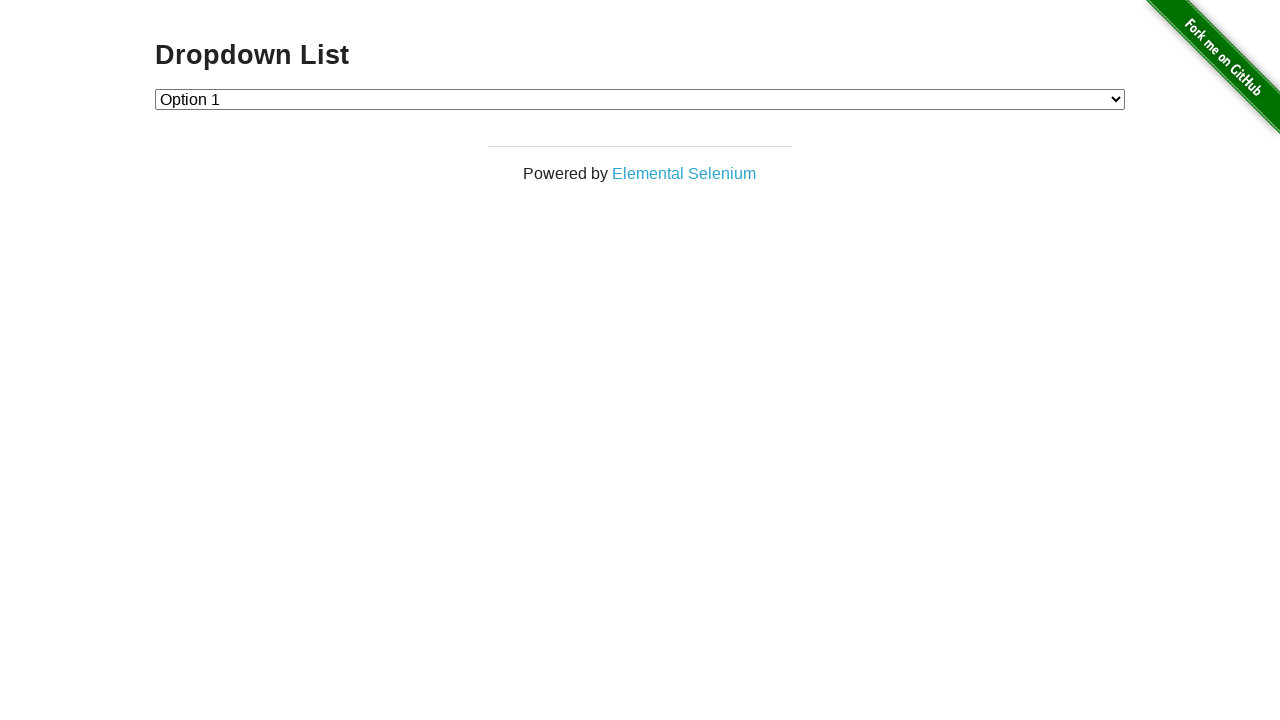

Selected Option 2 using value method on select#dropdown
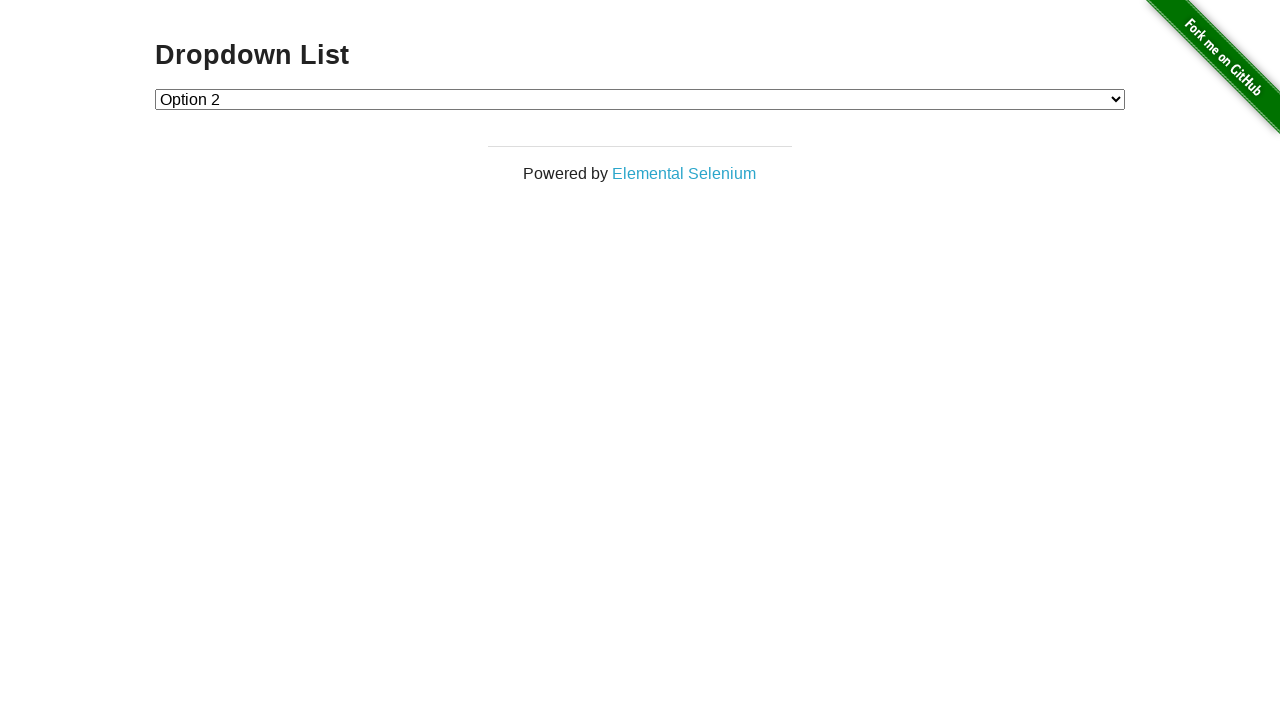

Verified Option 2 is selected by value
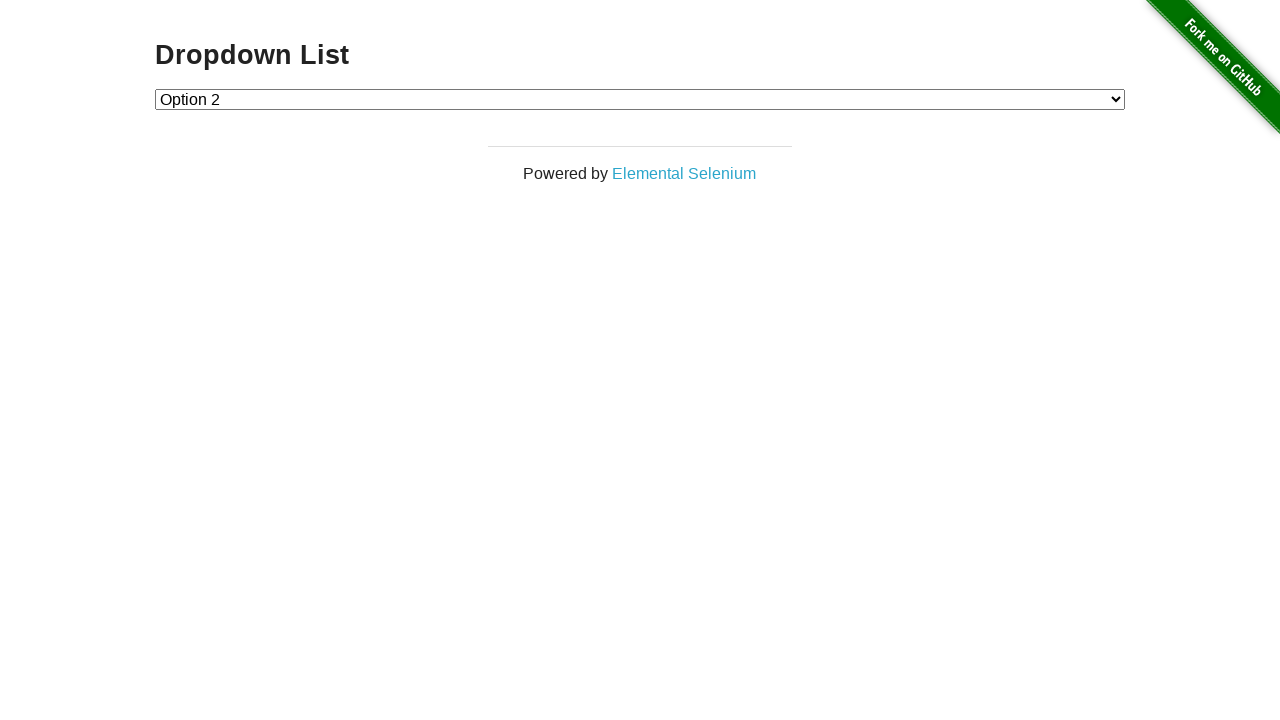

Selected Option 1 using visible text (label) method on select#dropdown
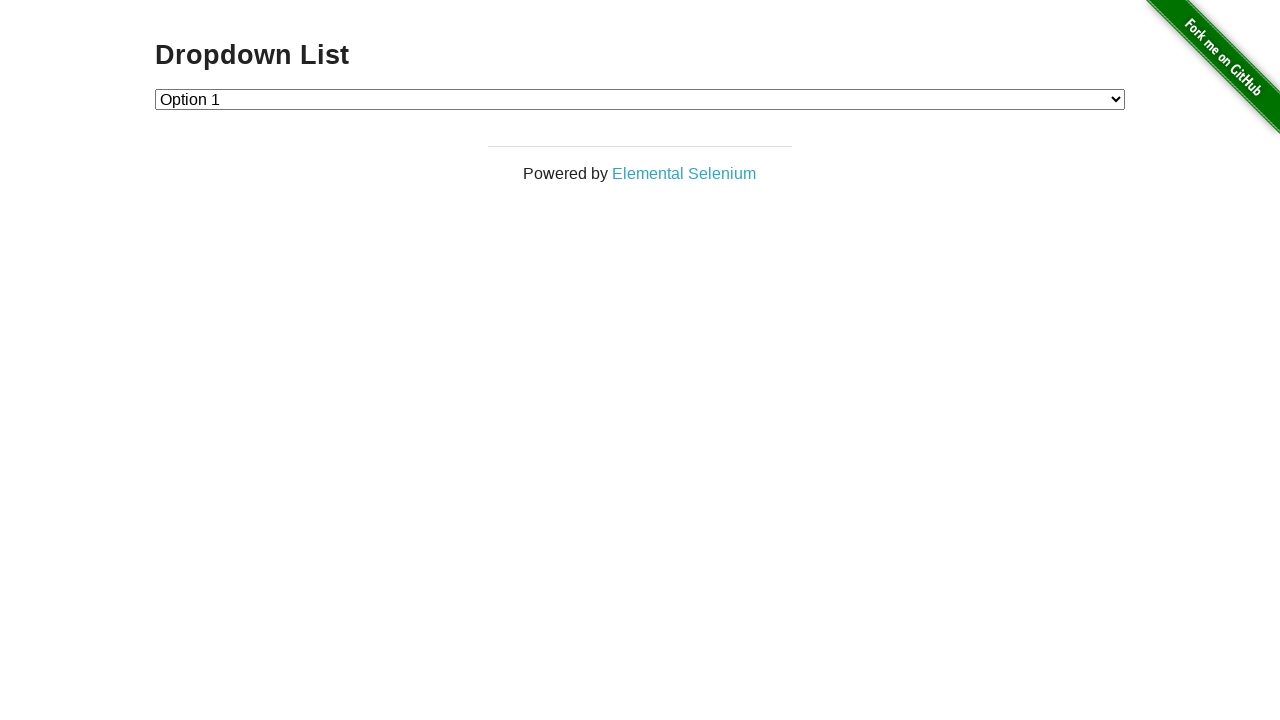

Verified Option 1 is selected after label selection
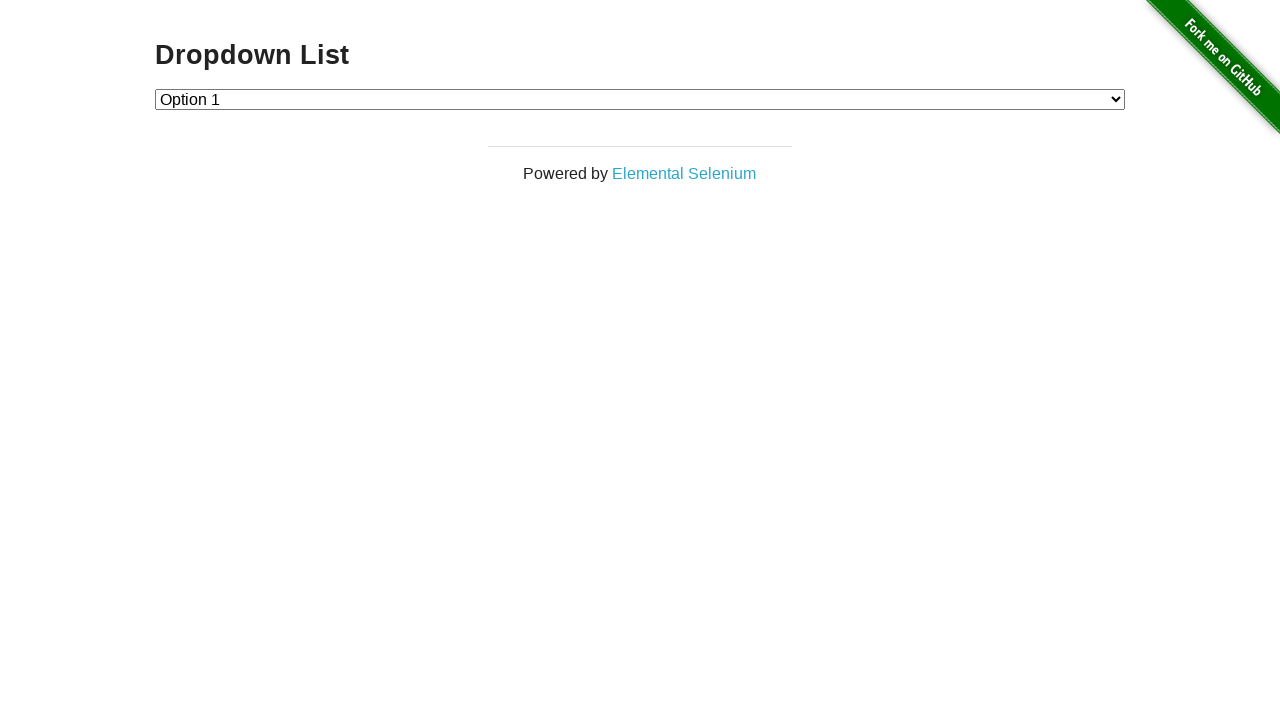

Retrieved all dropdown options
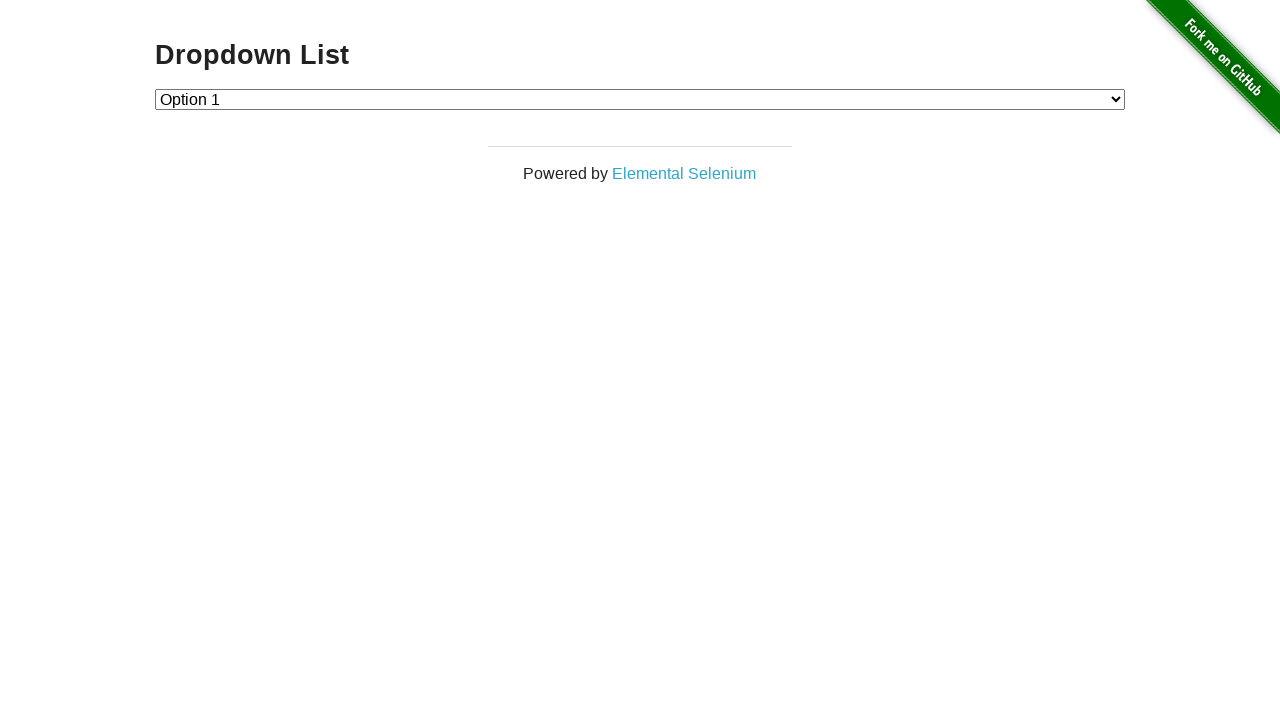

Verified dropdown contains exactly 3 options
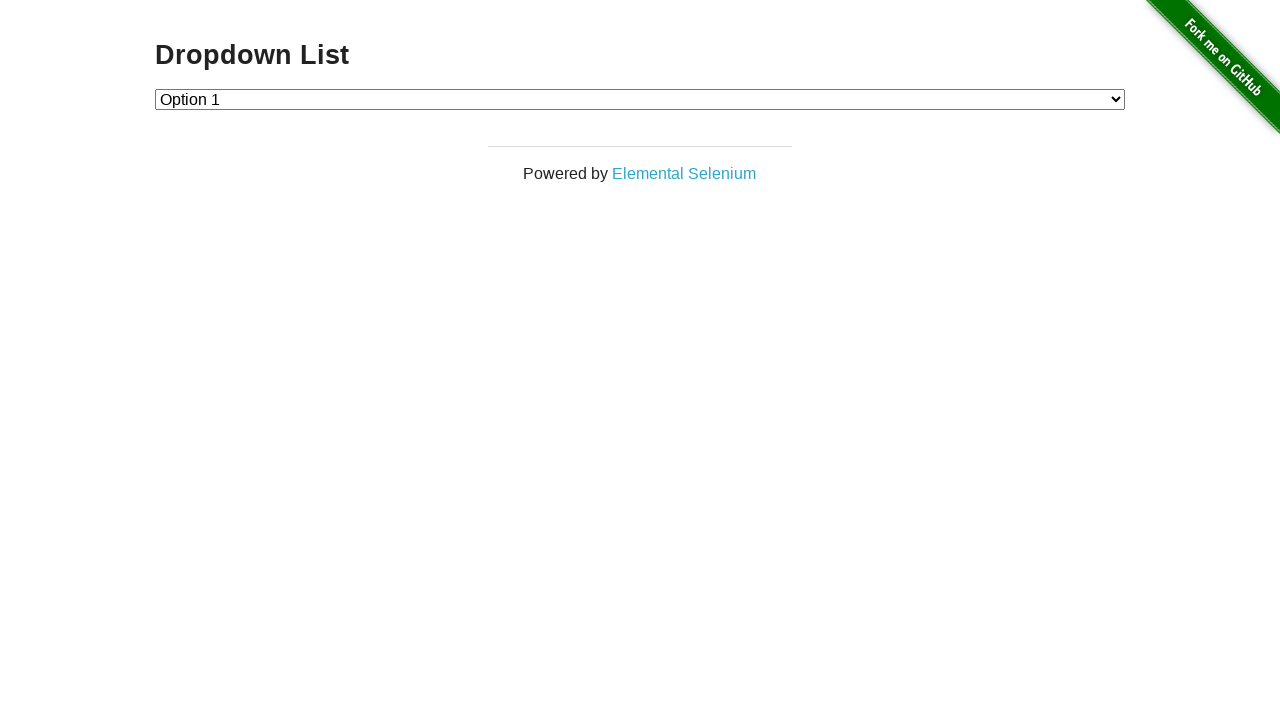

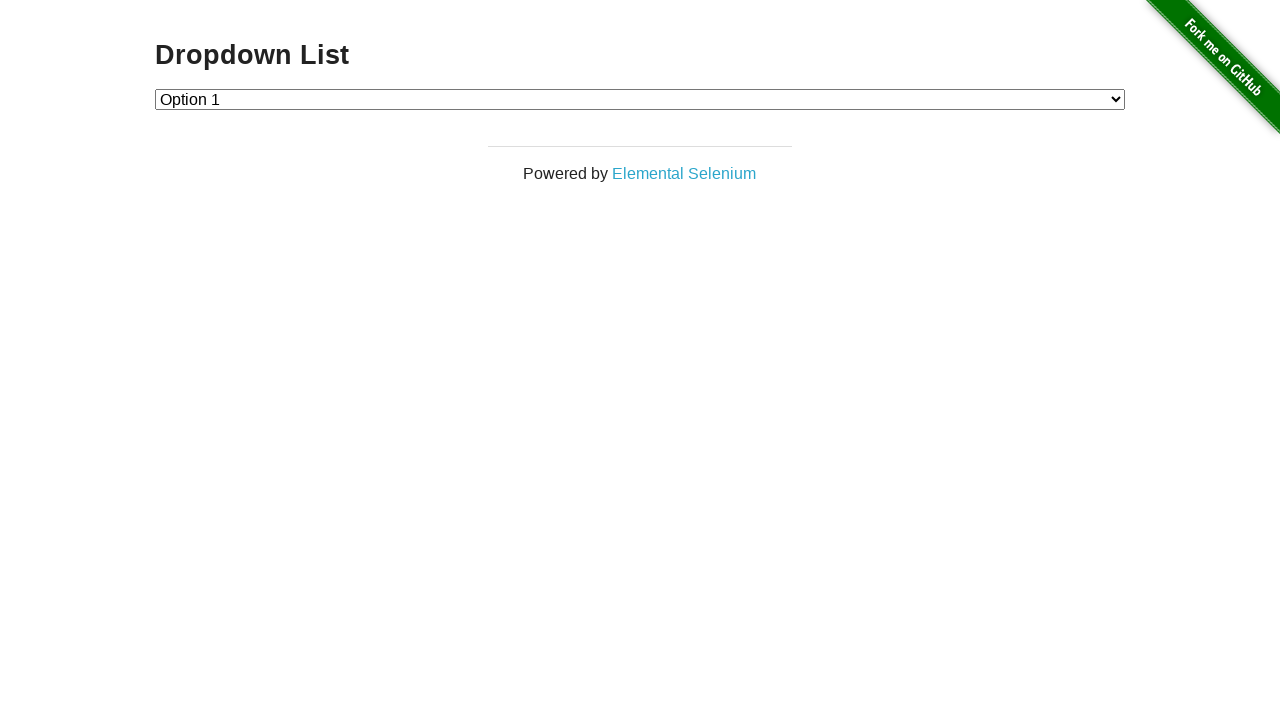